Tests data table sorting in ascending order by clicking the dues column header and verifying values are sorted correctly (table without attributes)

Starting URL: http://the-internet.herokuapp.com/tables

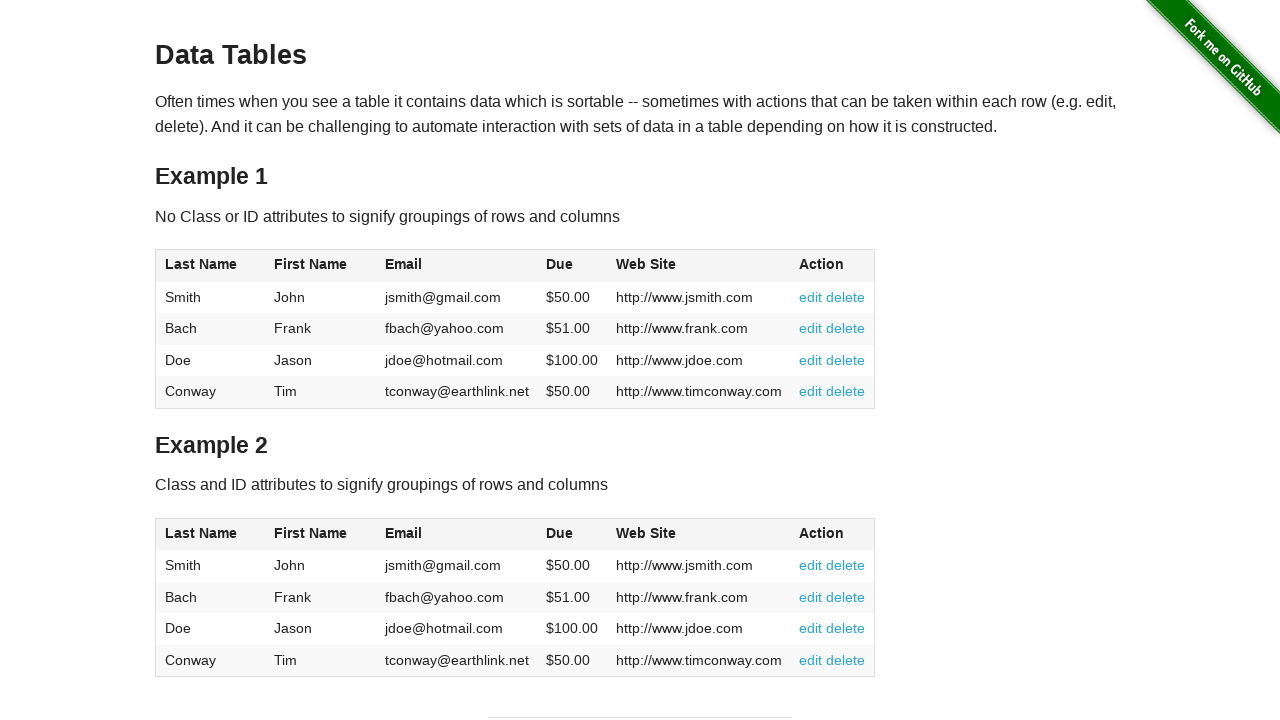

Clicked dues column header to sort in ascending order at (572, 266) on #table1 thead tr th:nth-of-type(4)
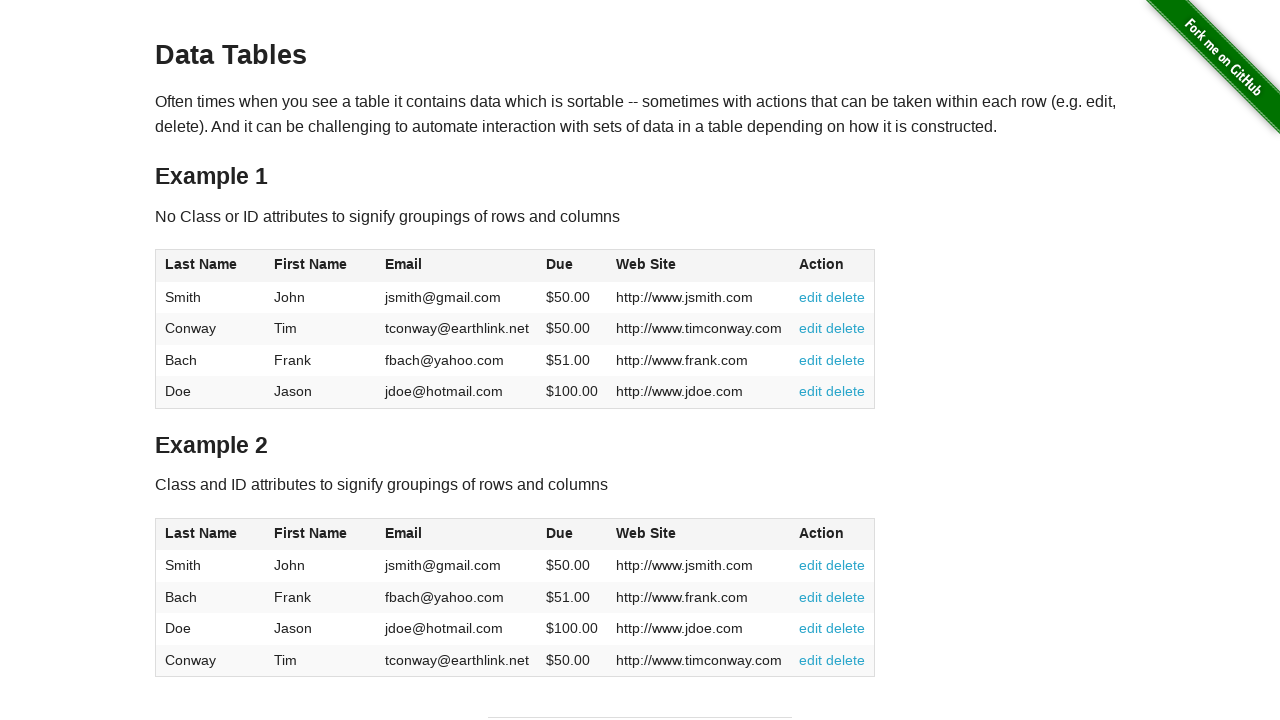

Table data loaded and sorted by dues column
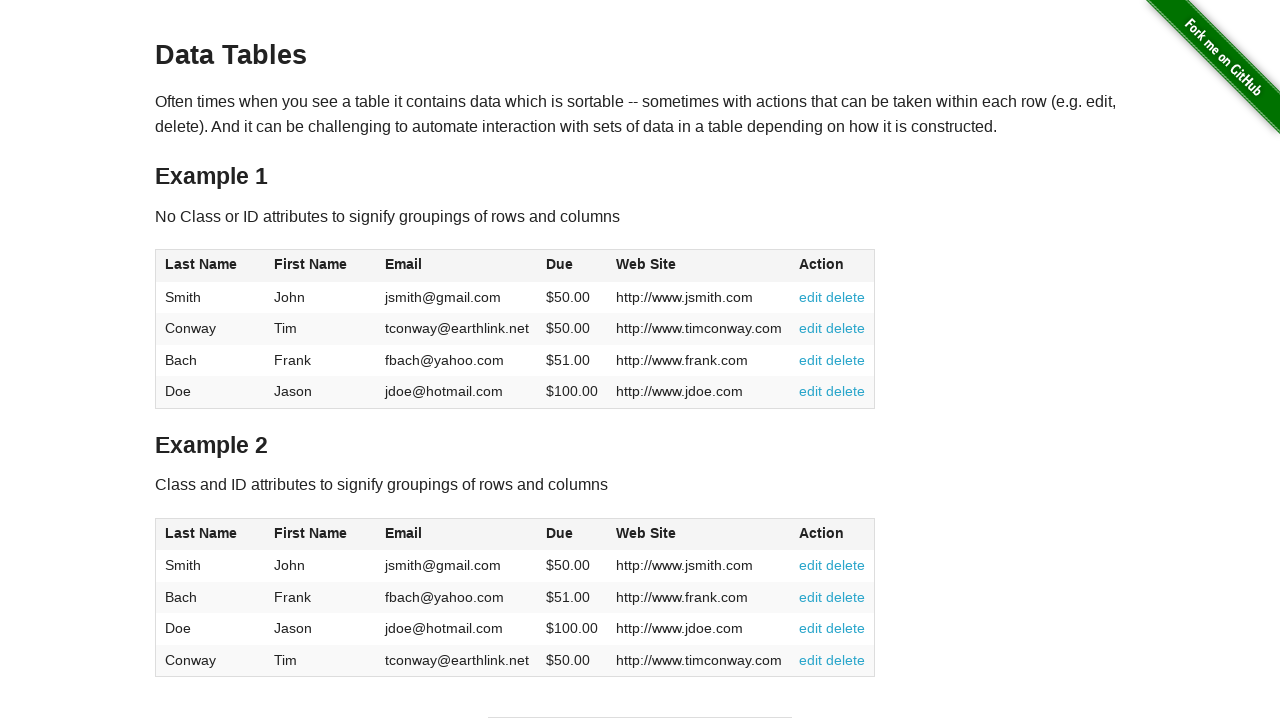

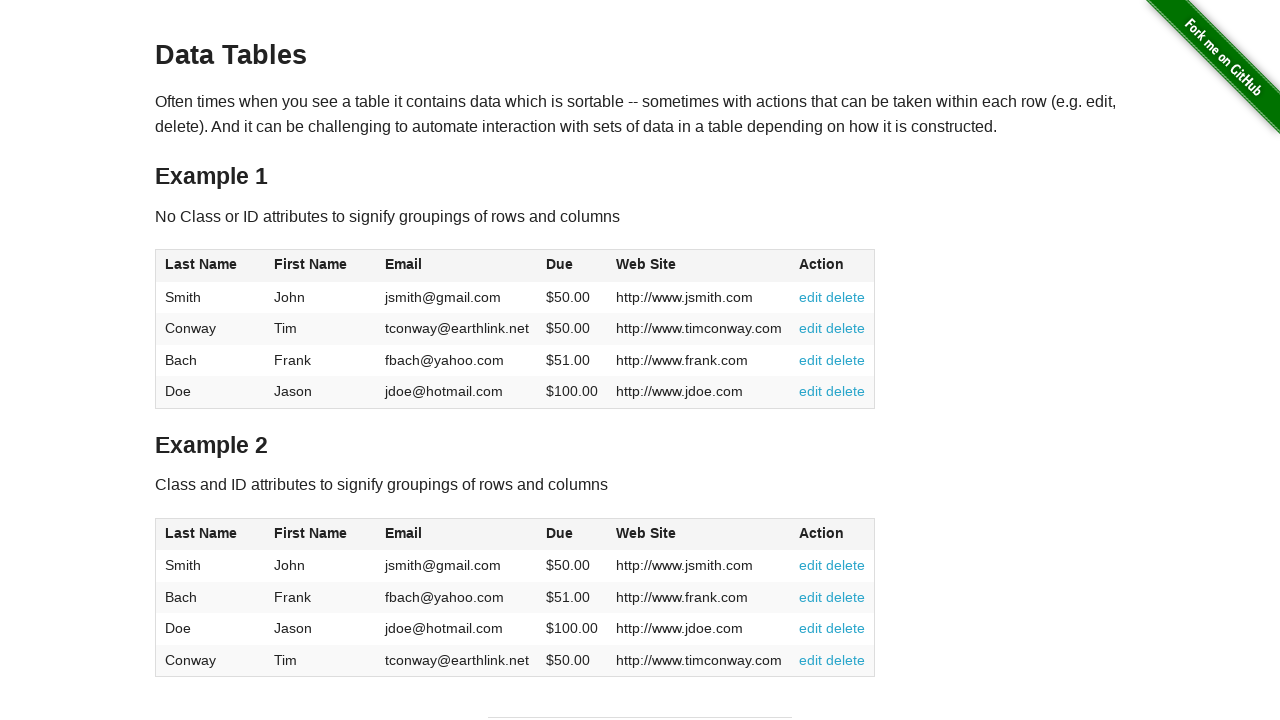